Tests handling of multiple browser windows/tabs by clicking a button that opens a new tab, switching to the new tab, and clicking on a Selenium link

Starting URL: https://skpatro.github.io/demo/links

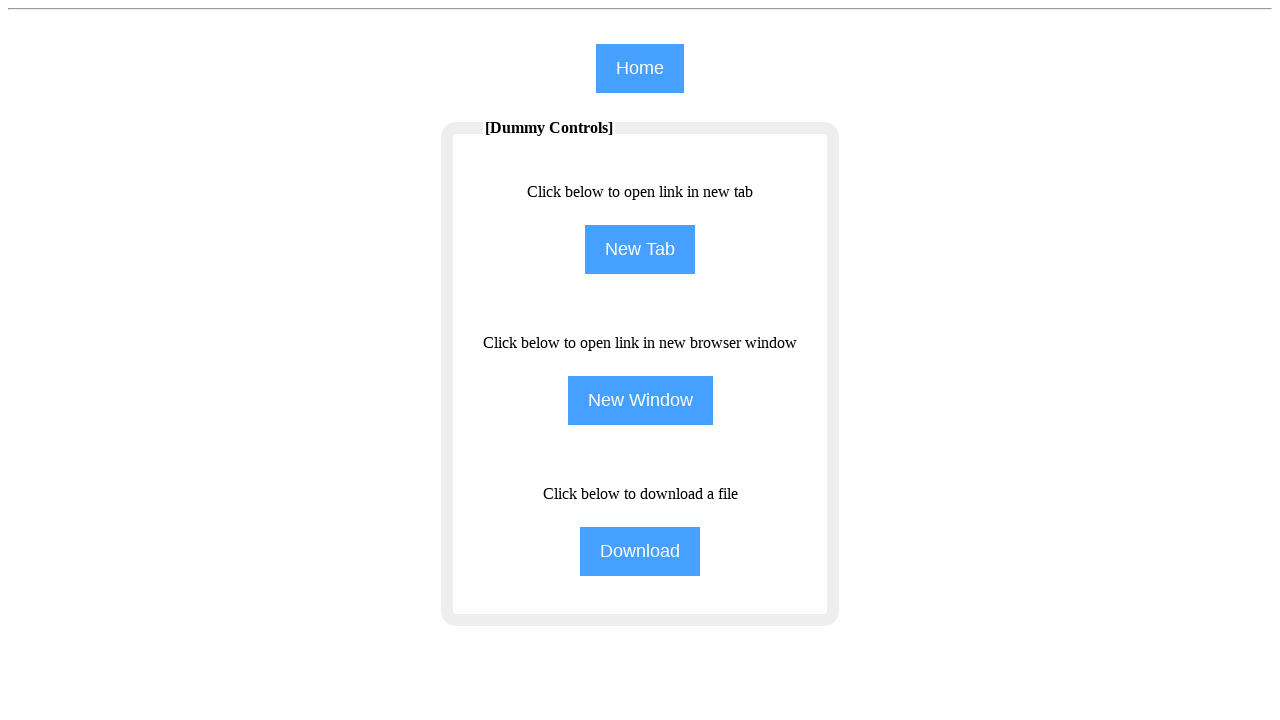

Clicked button to open new tab at (640, 250) on input[name='NewTab']
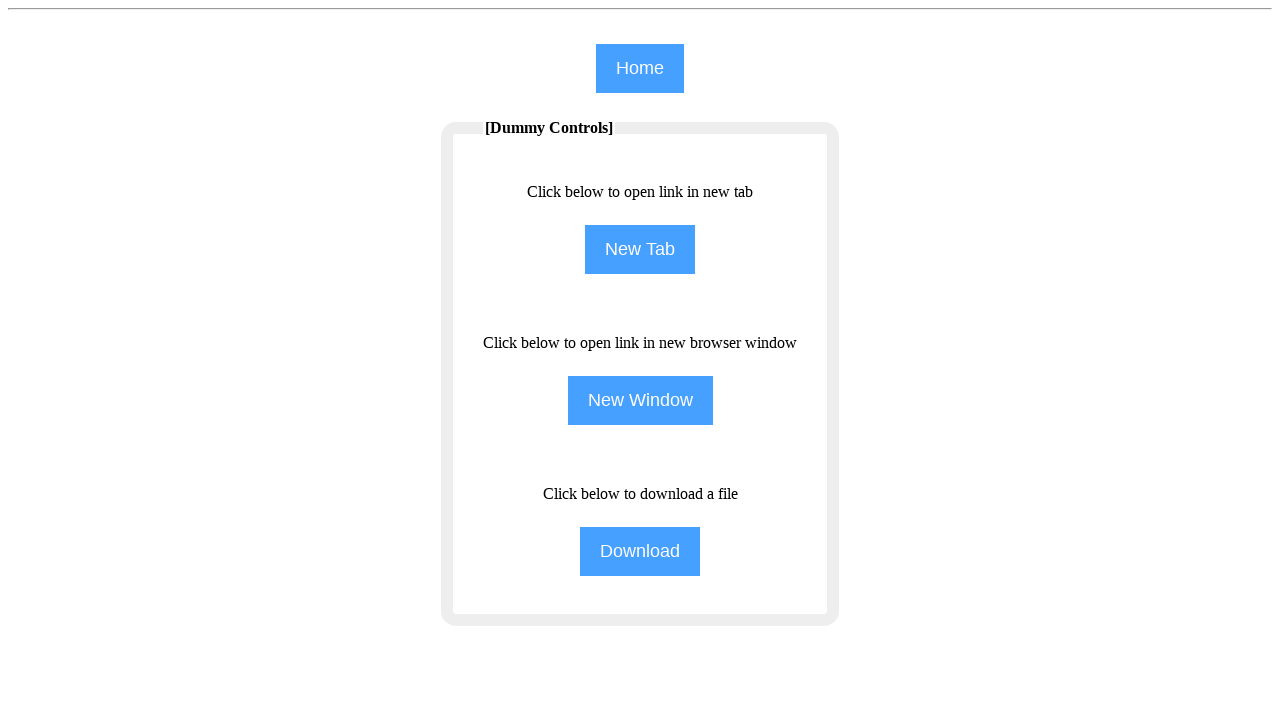

Captured new tab/browser window
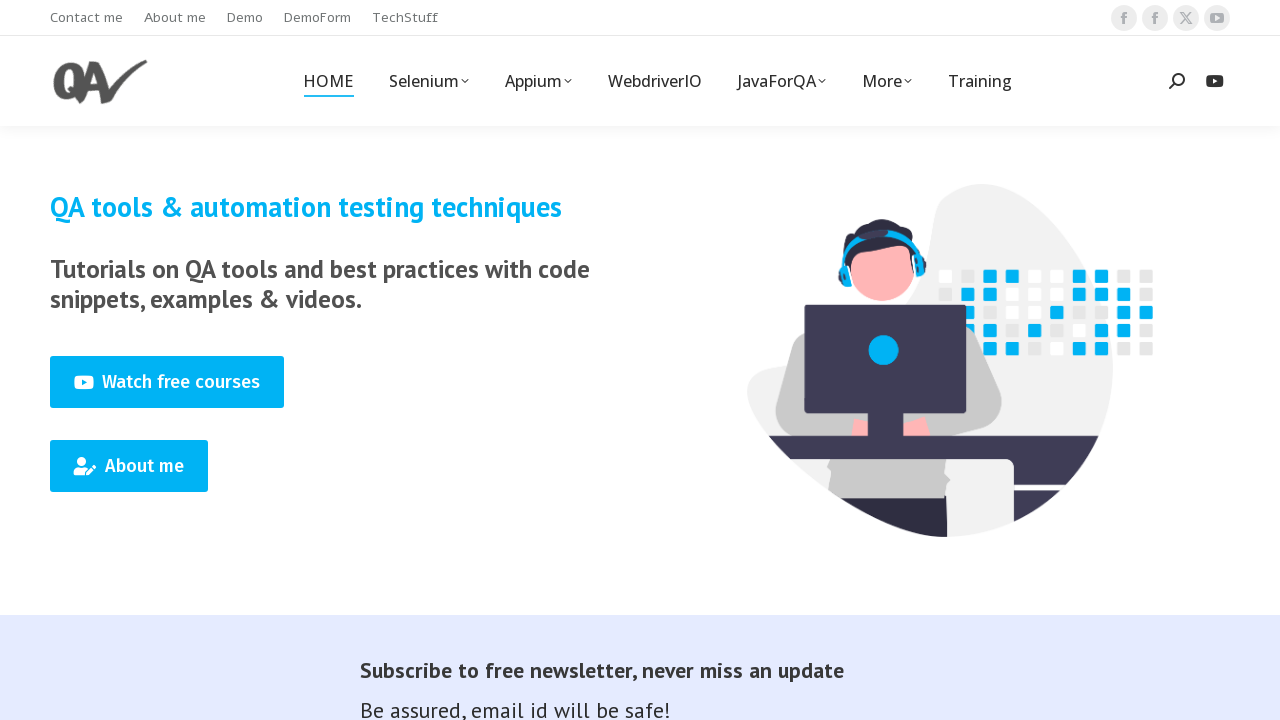

New page finished loading
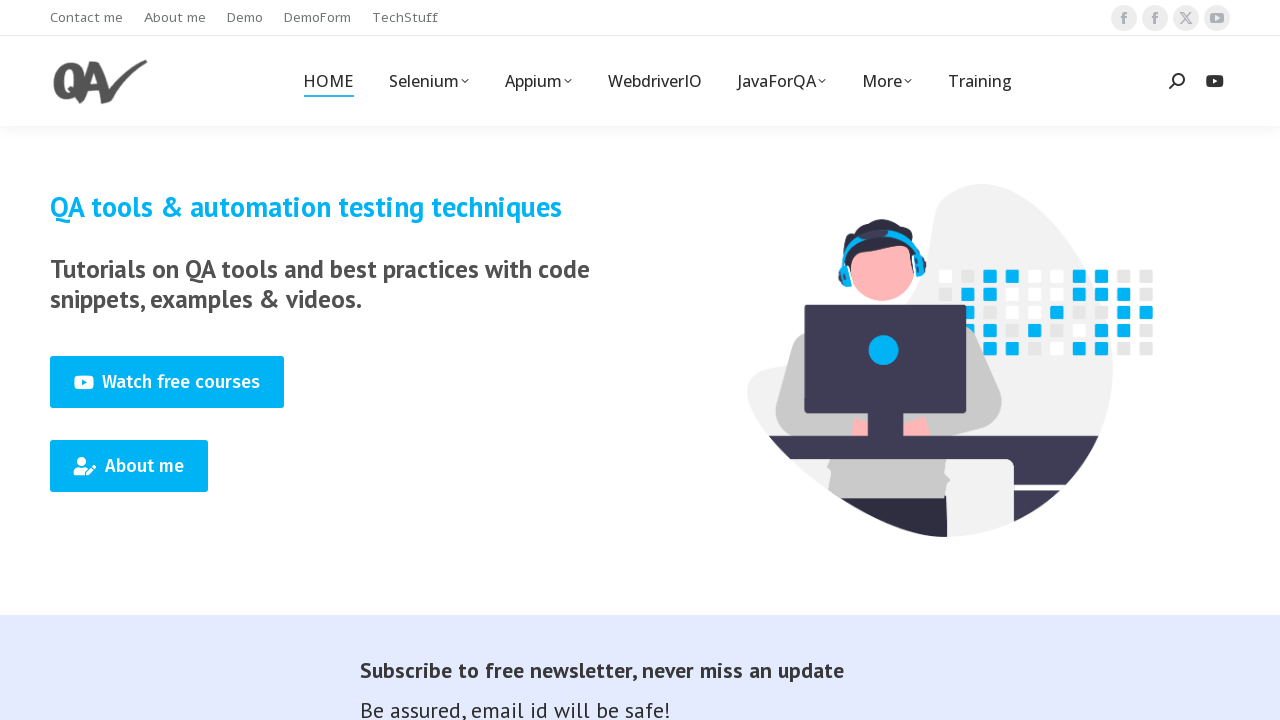

Clicked Selenium link in new tab at (428, 81) on xpath=//span[text()='Selenium']
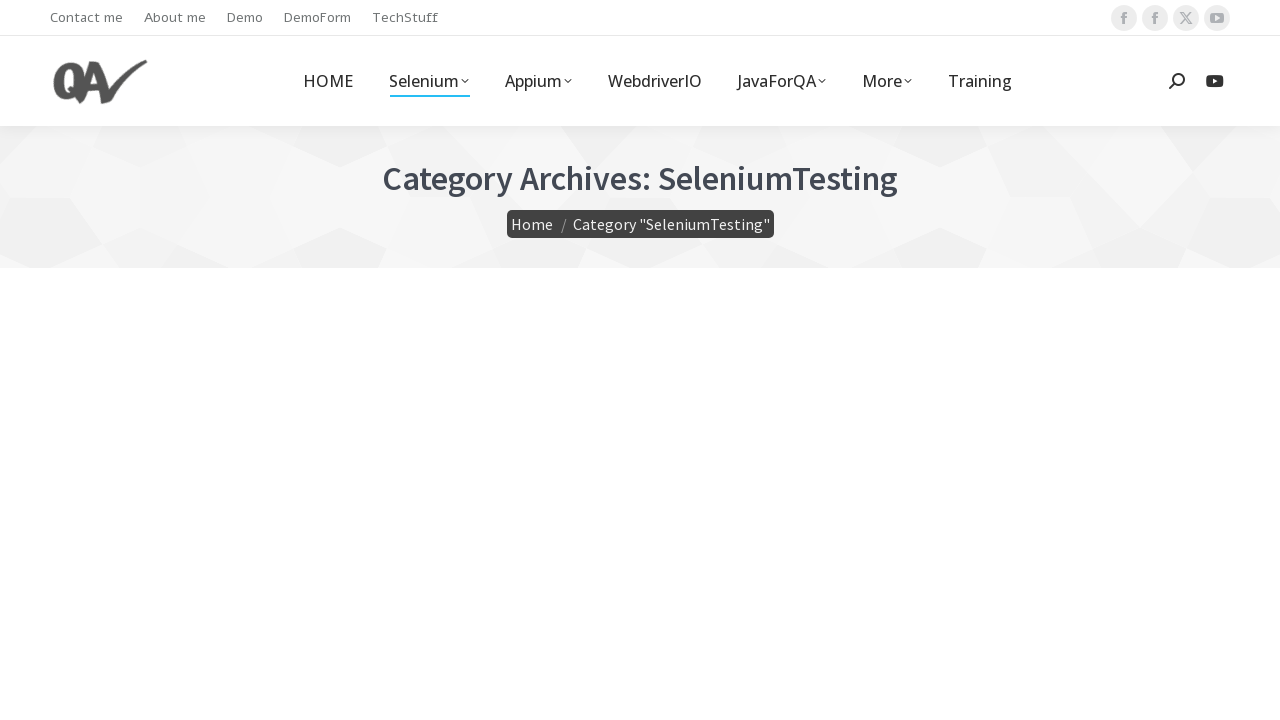

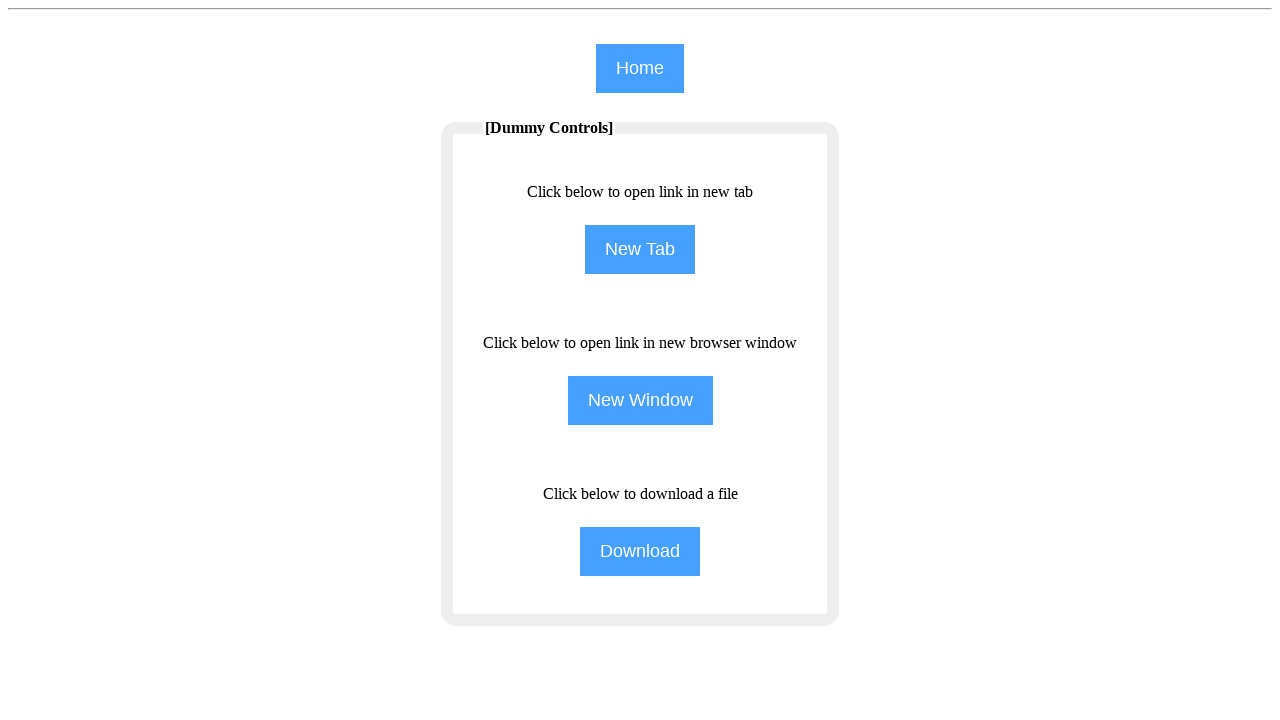